Tests drag and drop functionality on jQuery UI demo page by switching to an iframe and dragging an element by an offset of 50 pixels in both x and y directions

Starting URL: https://jqueryui.com/draggable/

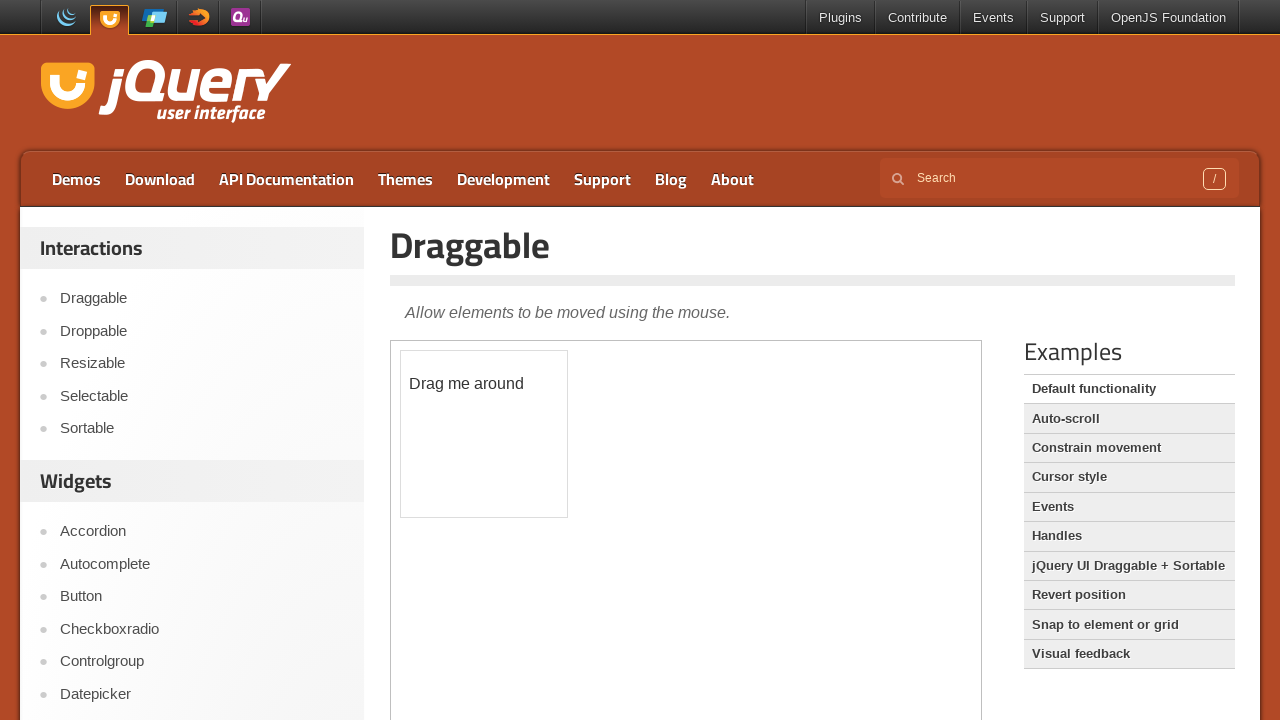

Navigated to jQuery UI draggable demo page
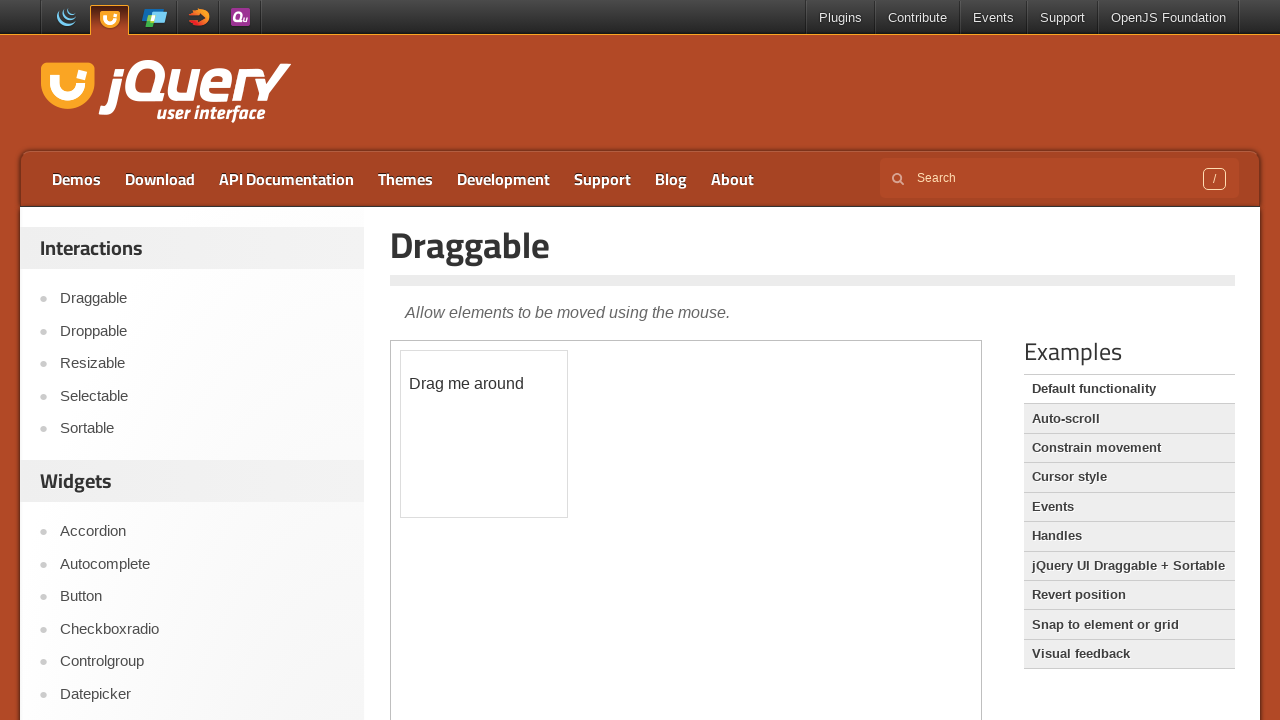

Located the demo iframe
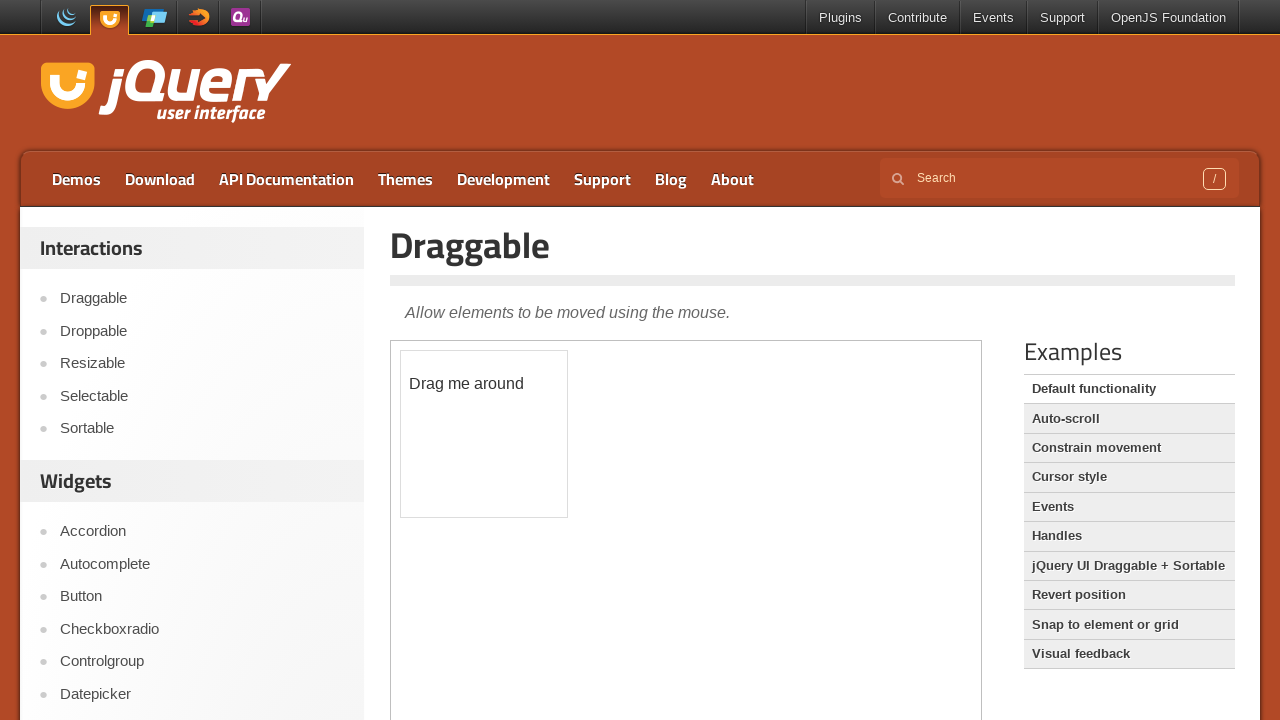

Located the draggable element within the iframe
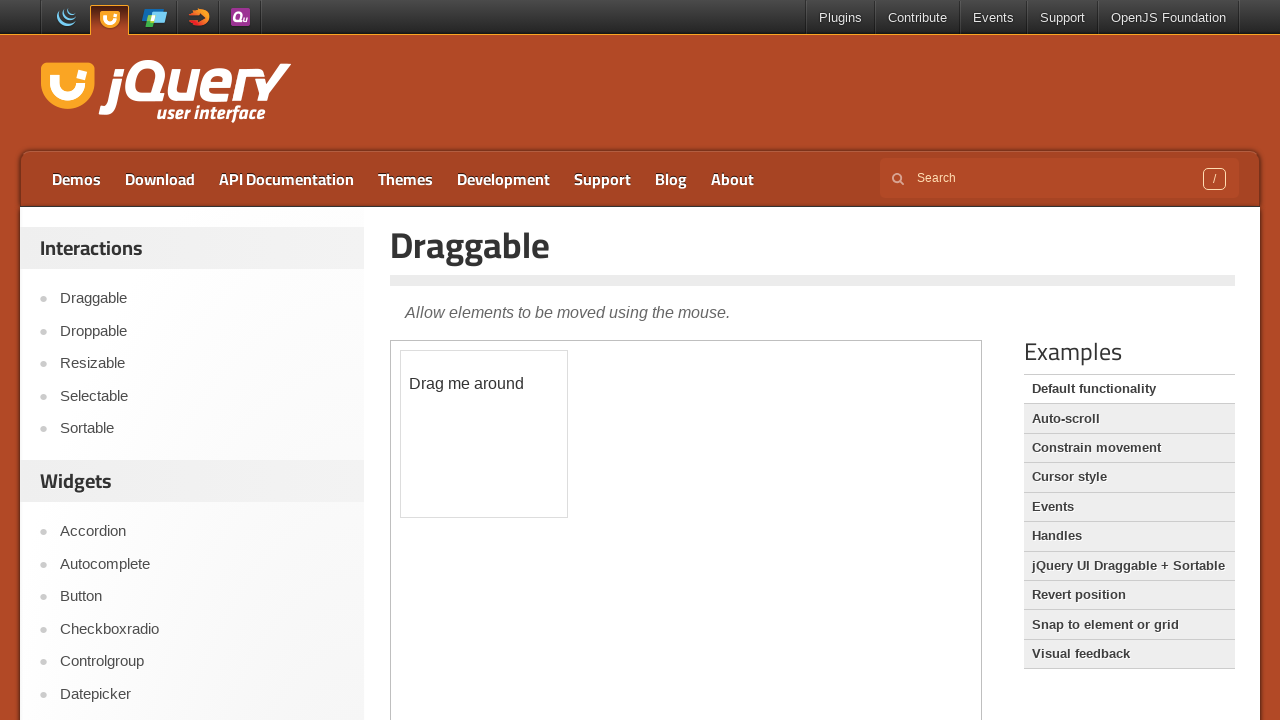

Draggable element is now visible
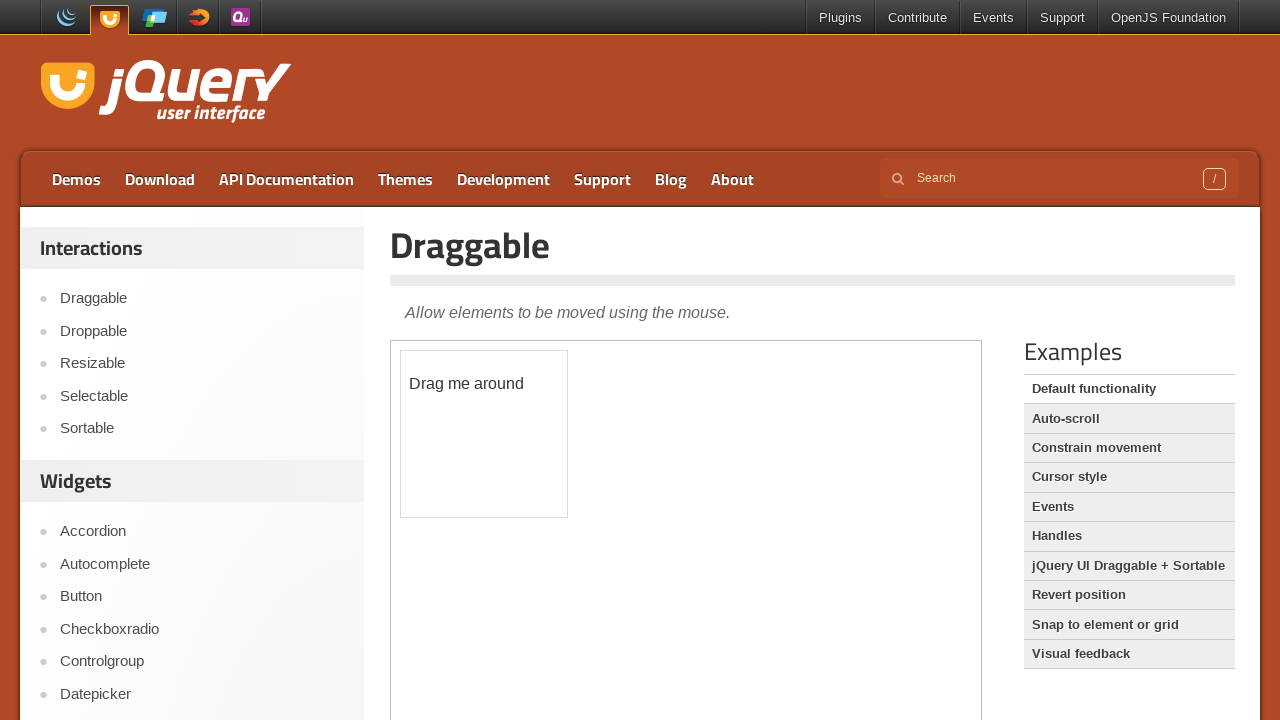

Retrieved bounding box of draggable element
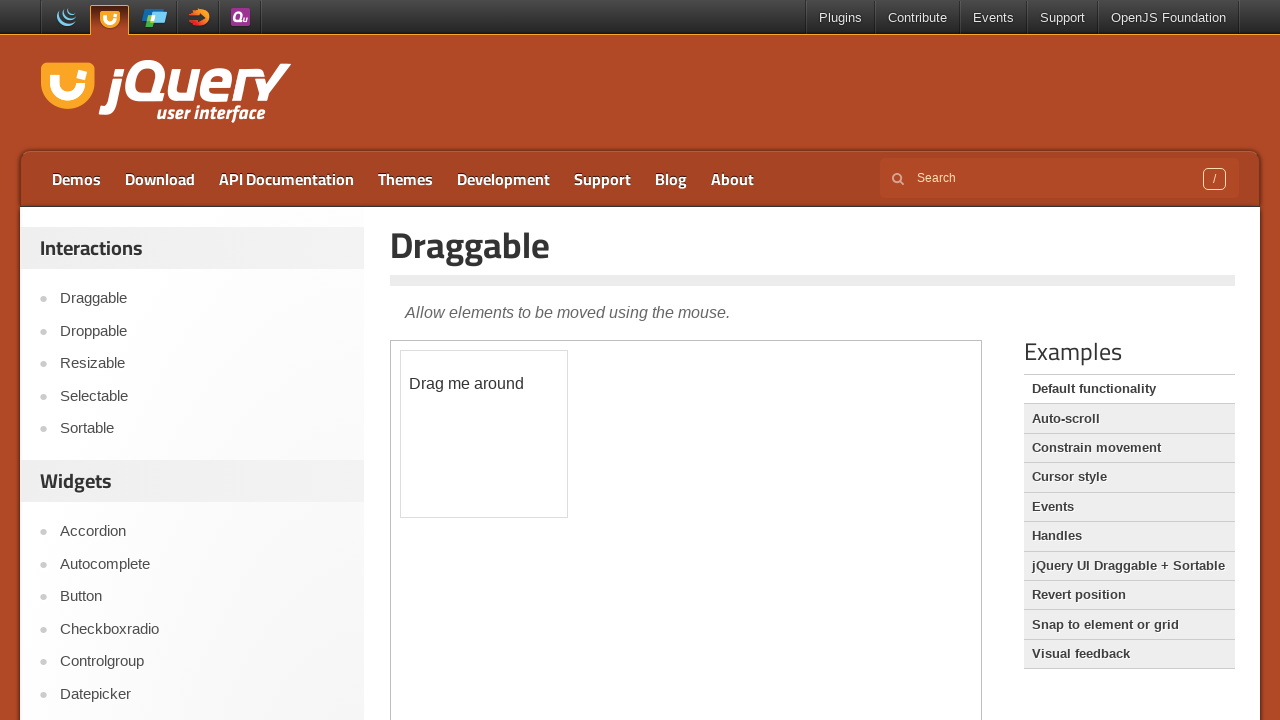

Located iframe element for drag operation
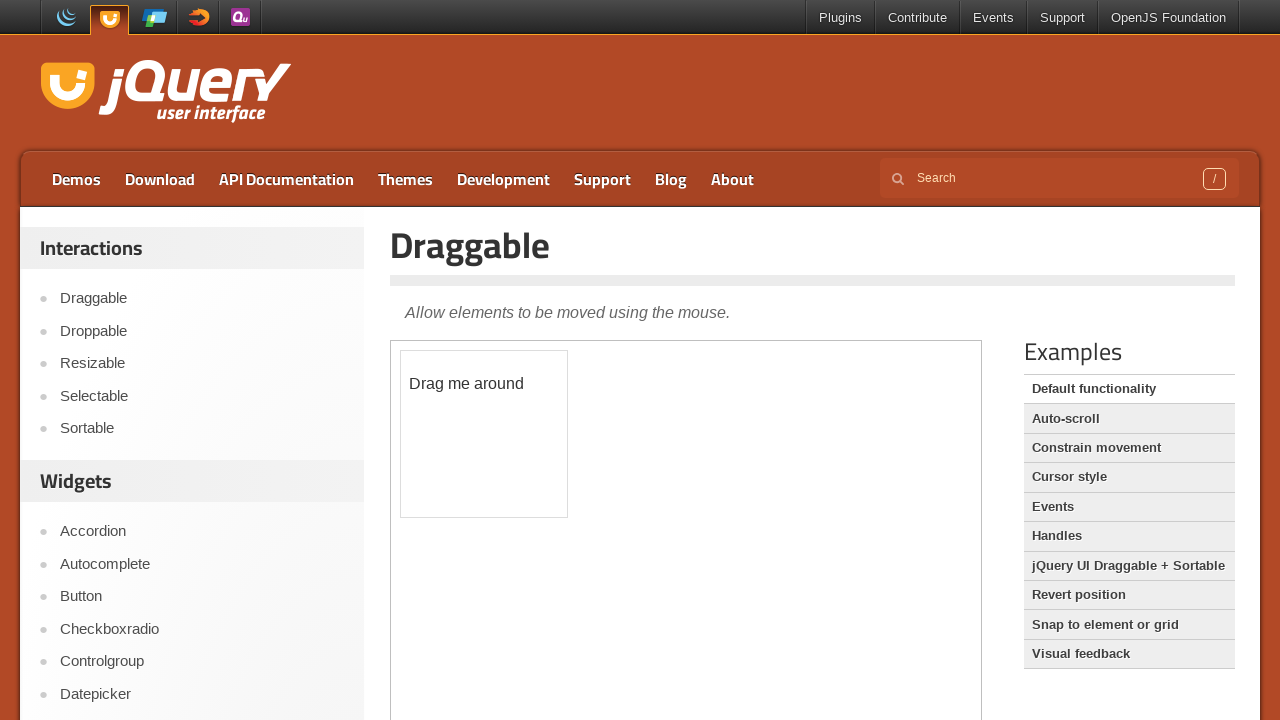

Obtained element handle for iframe
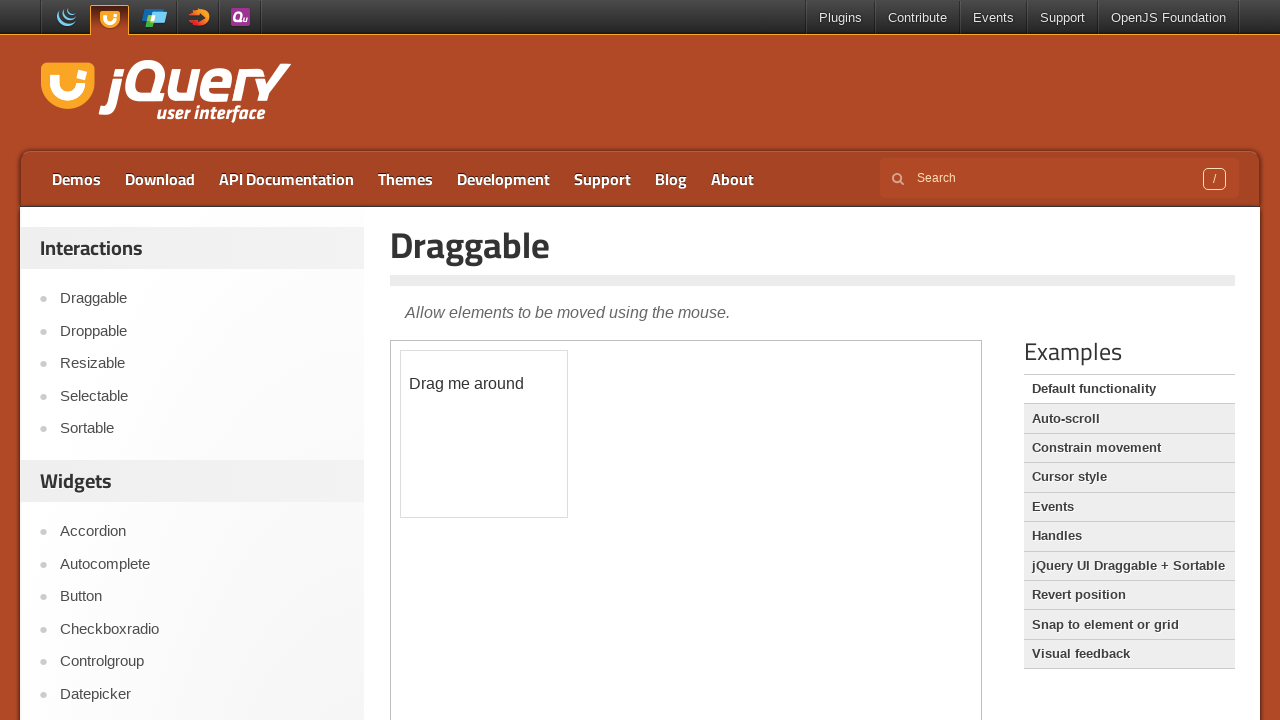

Retrieved content frame from iframe
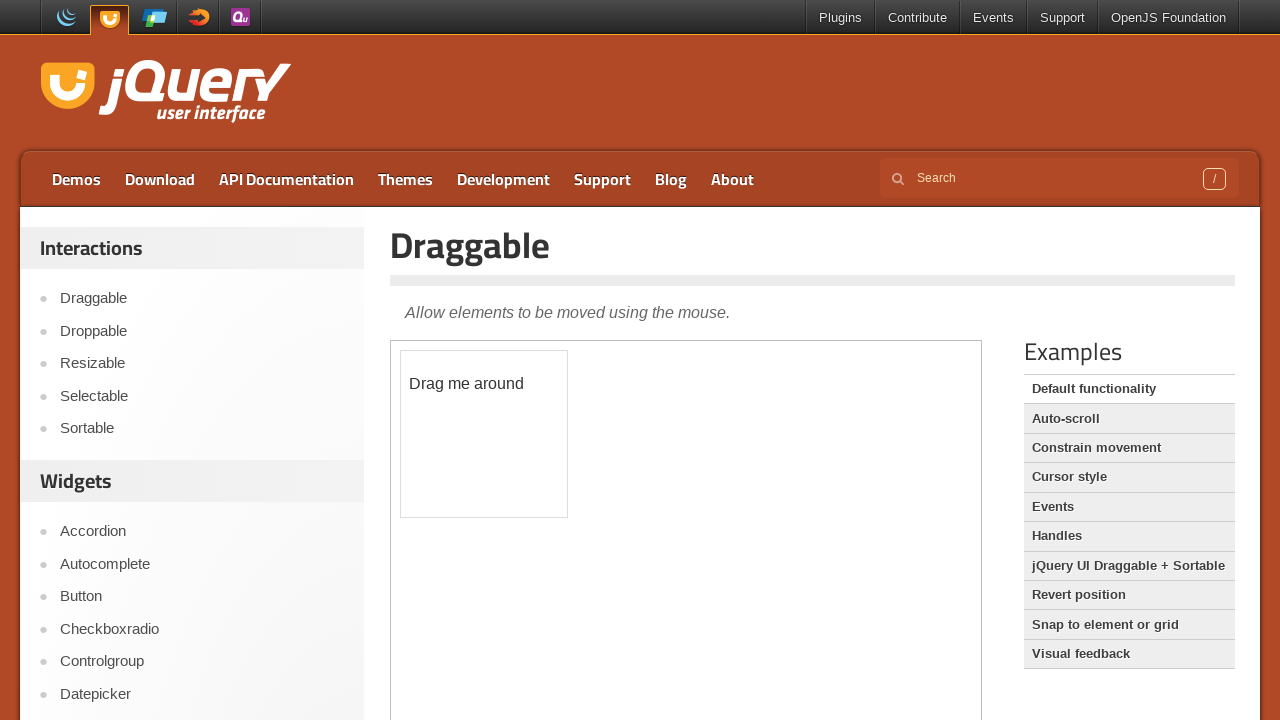

Located draggable element in frame for drag operation
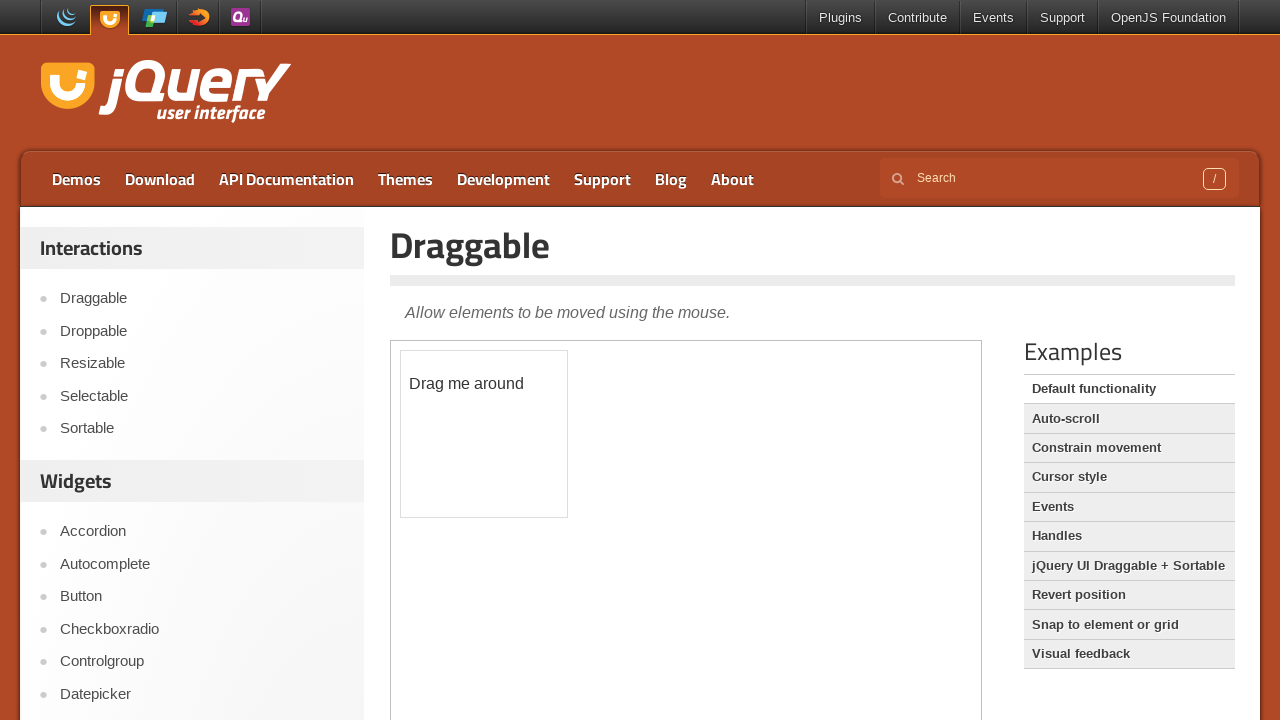

Dragged element by offset of 50 pixels in x and y directions at (451, 401)
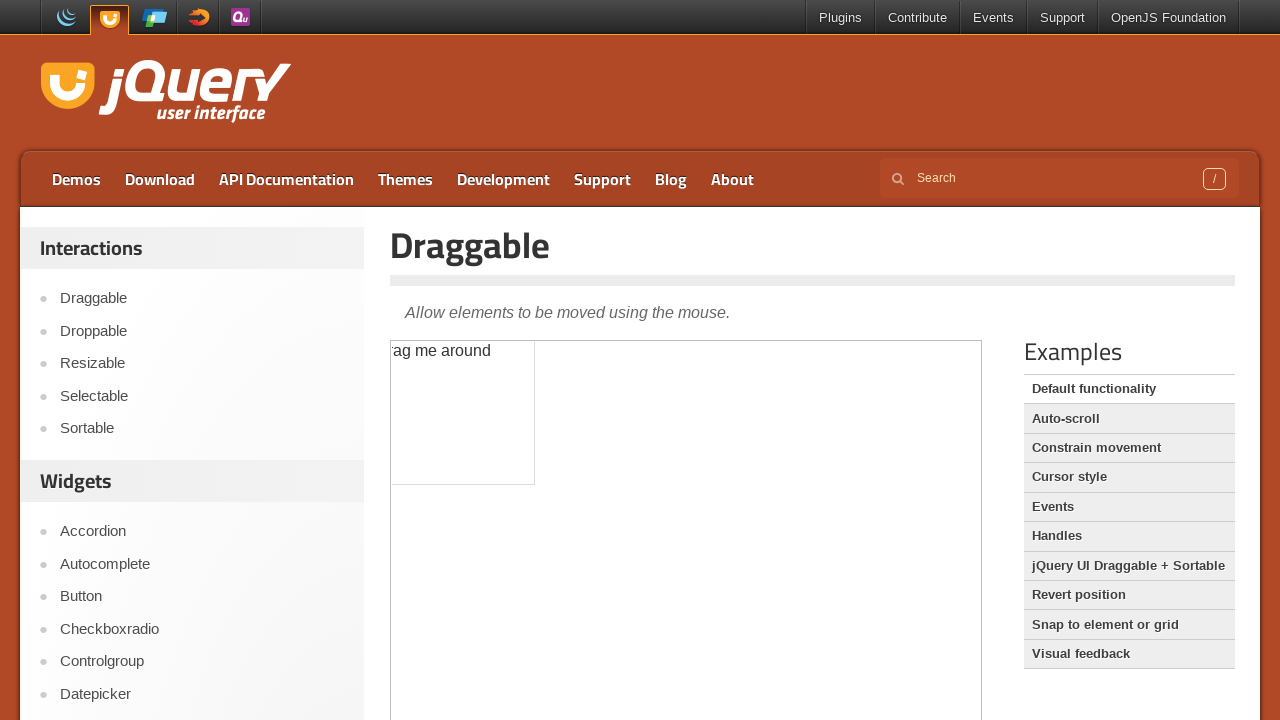

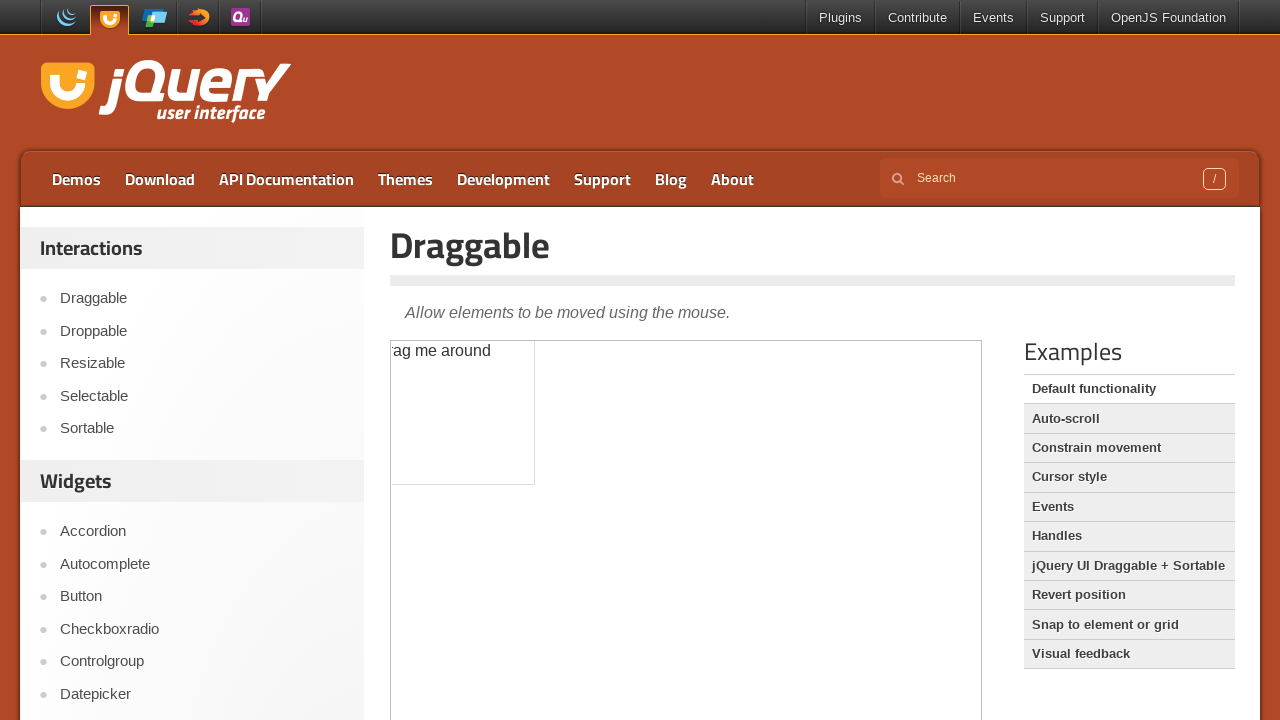